Tests attempting to cancel out of an error message state

Starting URL: https://devmountain-qa.github.io/employee-manager/1.2_Version/index.html

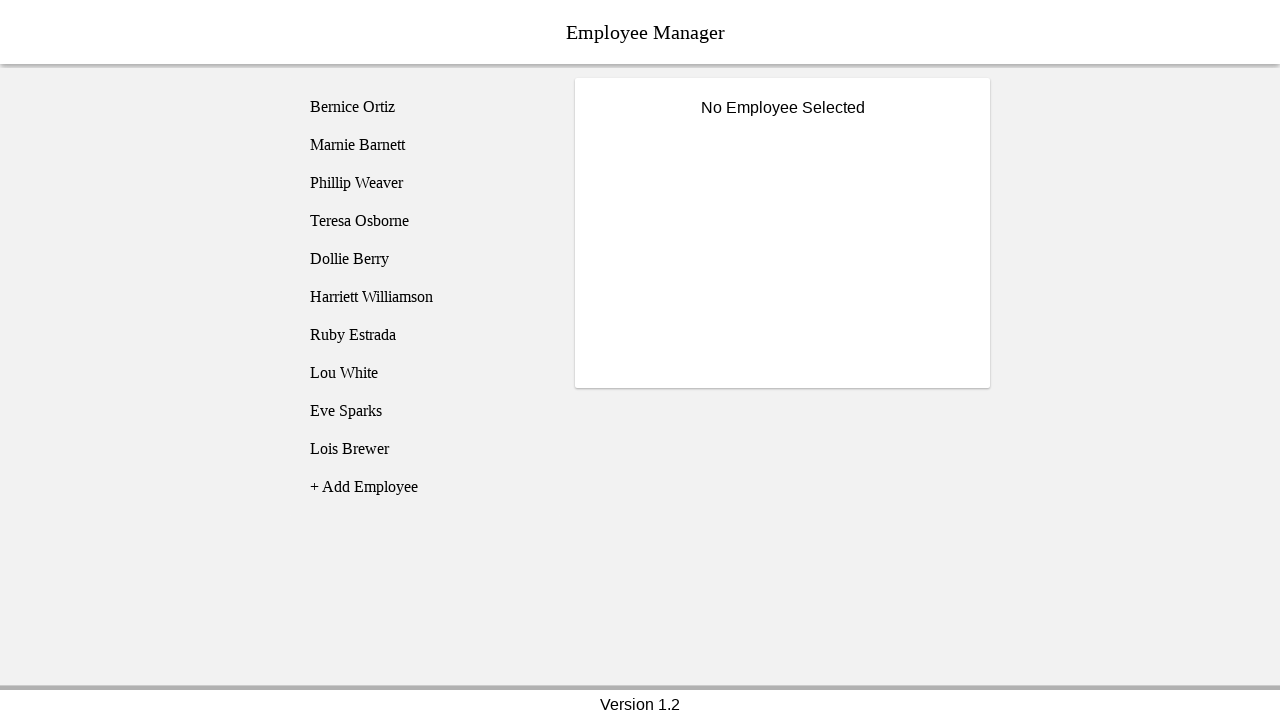

Clicked on Bernice employee at (425, 107) on [name="employee1"]
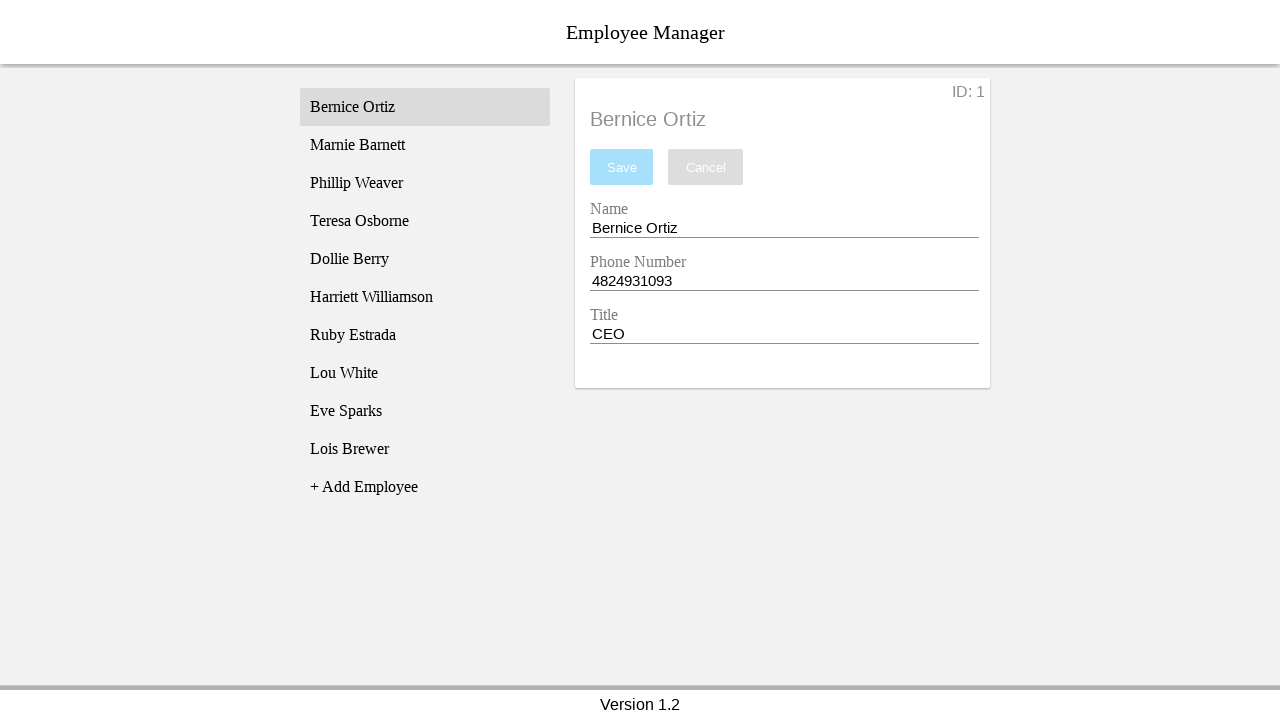

Name input field became visible
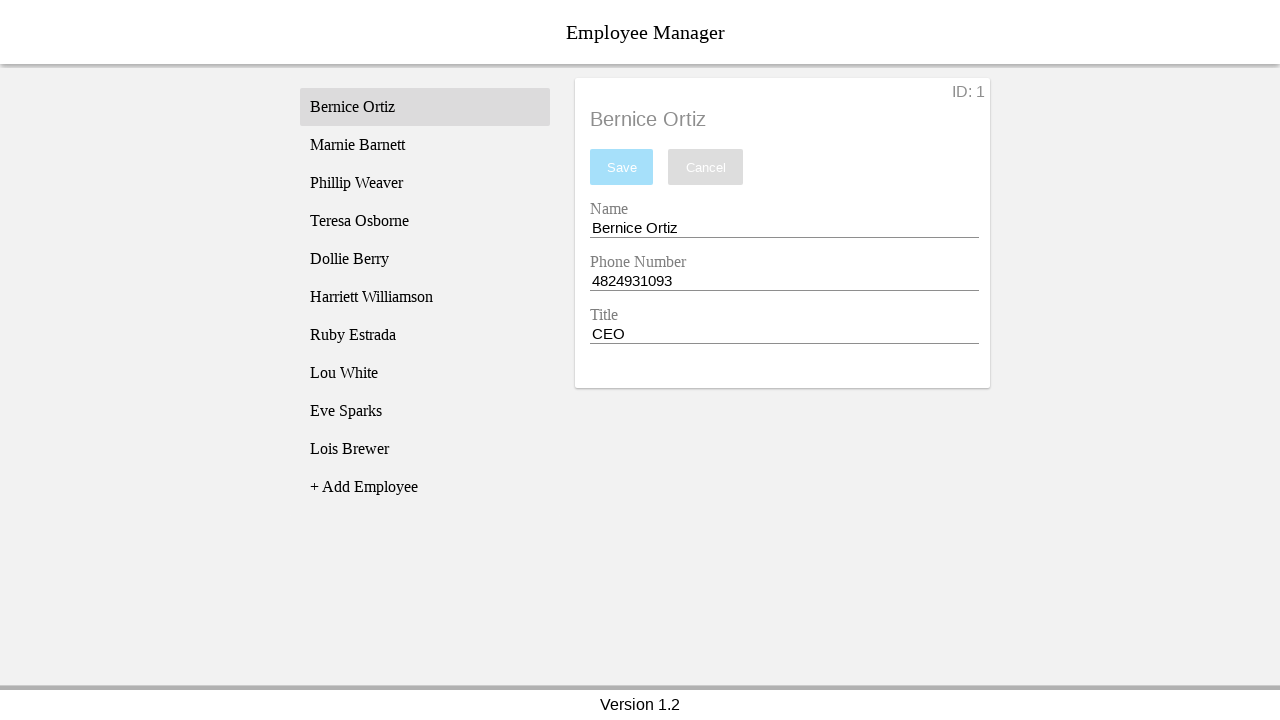

Cleared the name field on [name="nameEntry"]
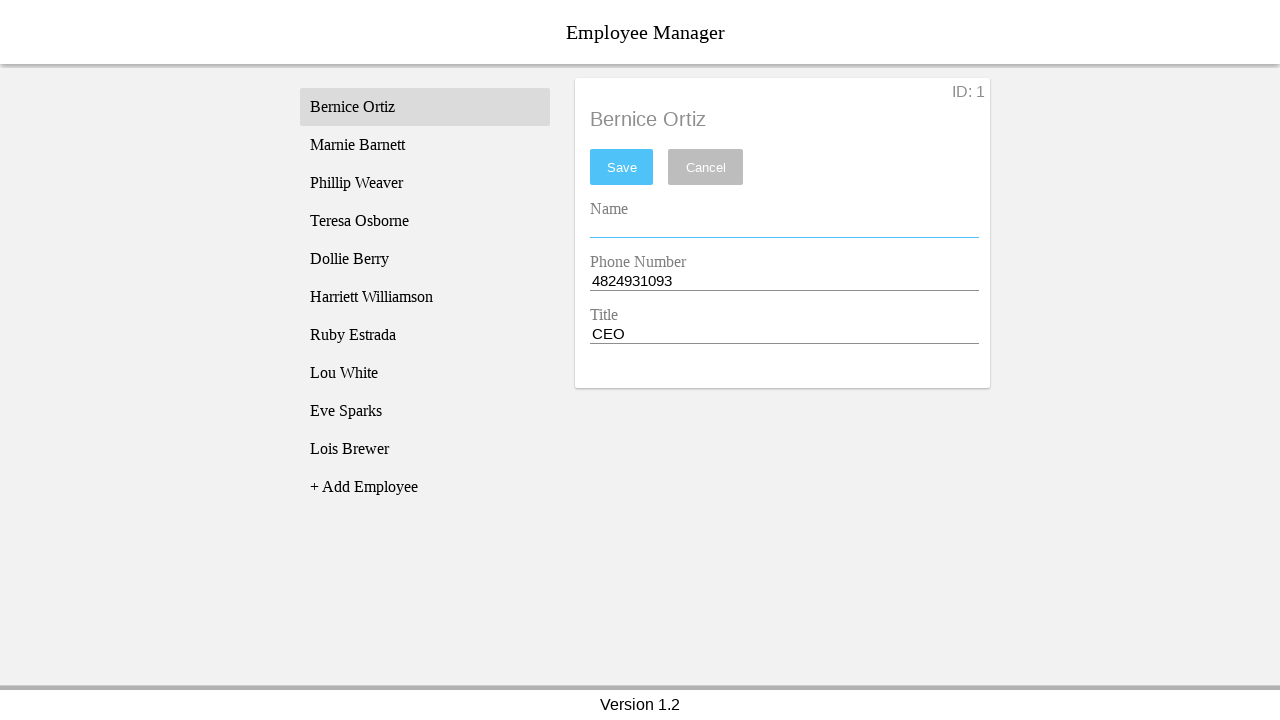

Pressed space in name field on [name="nameEntry"]
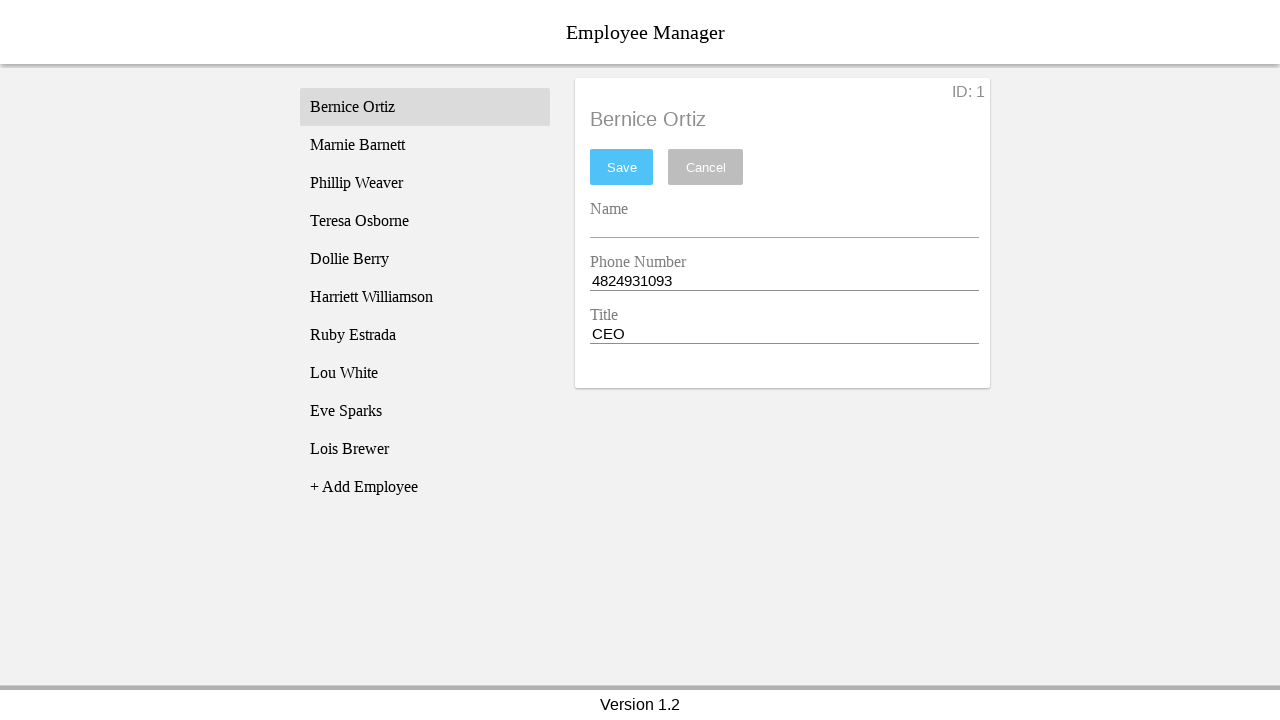

Pressed backspace to ensure field is empty on [name="nameEntry"]
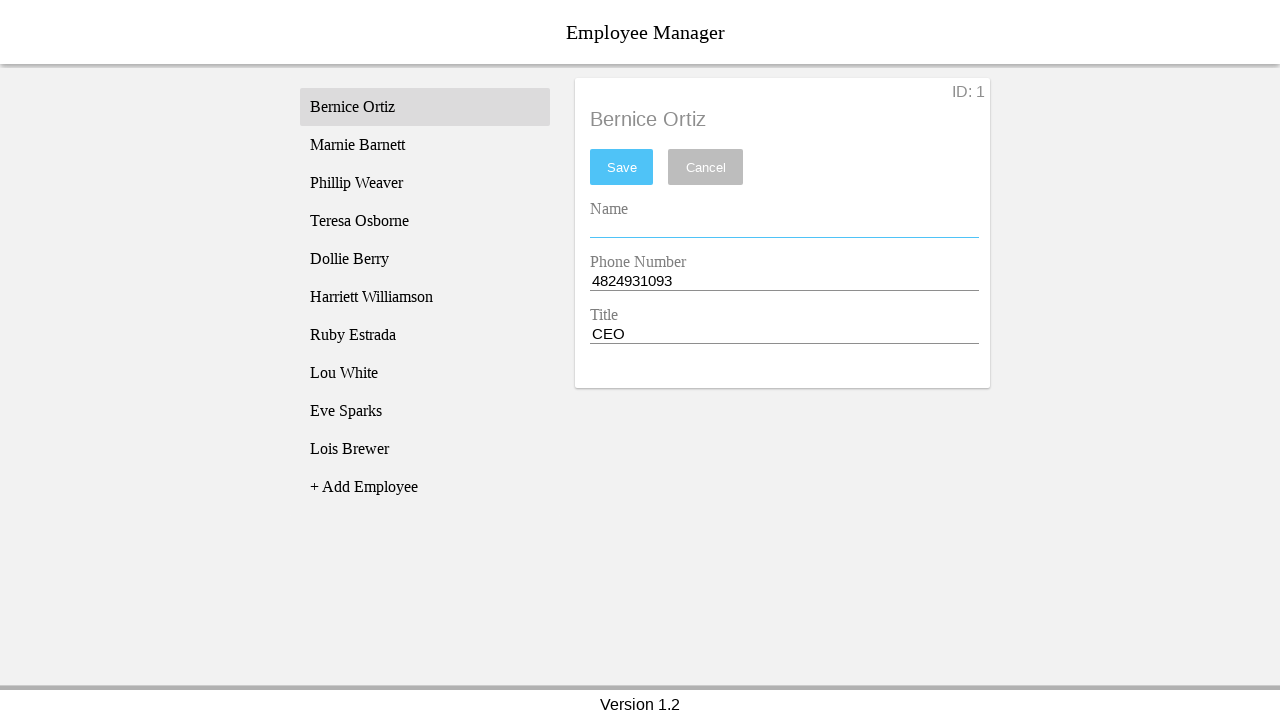

Clicked save button to trigger error at (622, 167) on #saveBtn
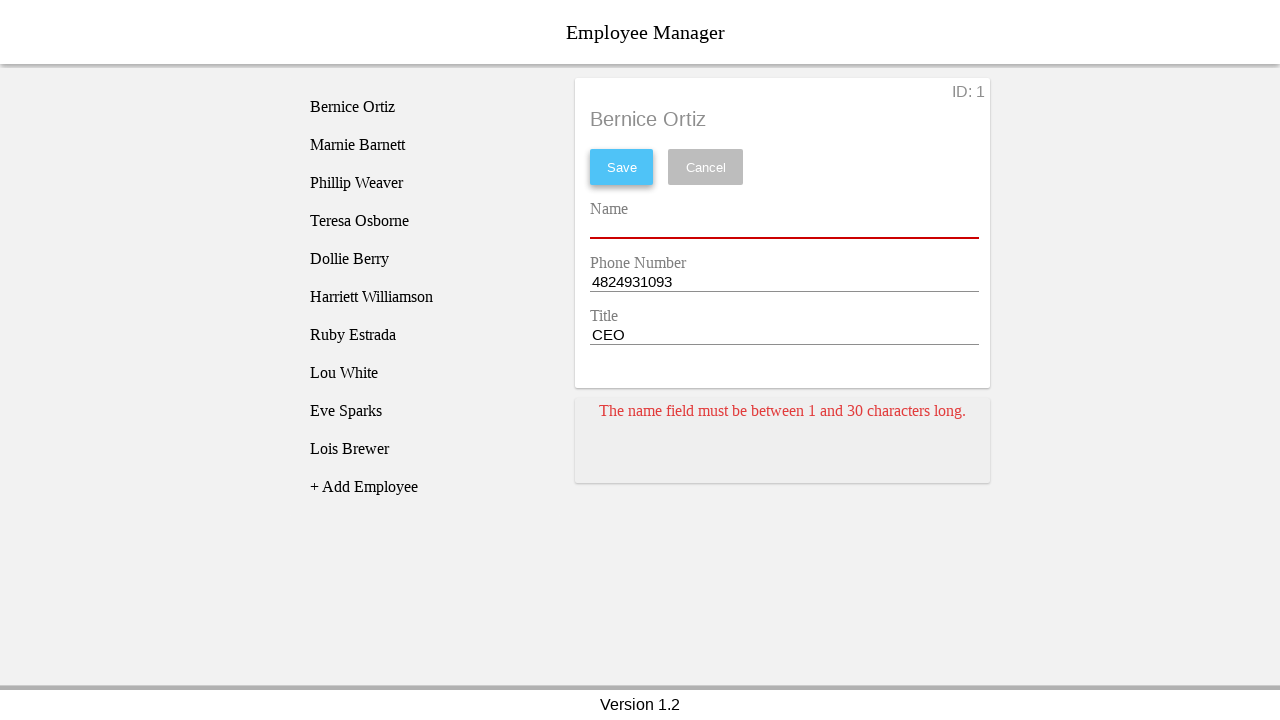

Error card appeared on screen
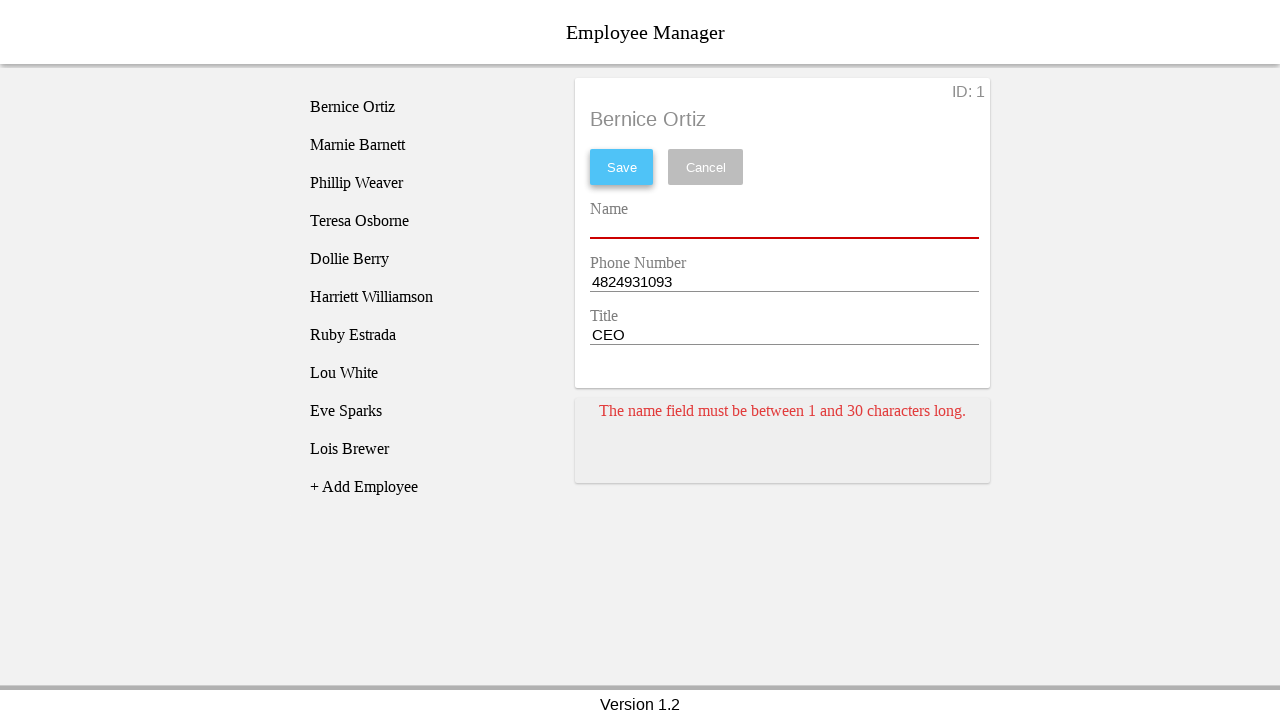

Typed space in name field while error message displayed on [name="nameEntry"]
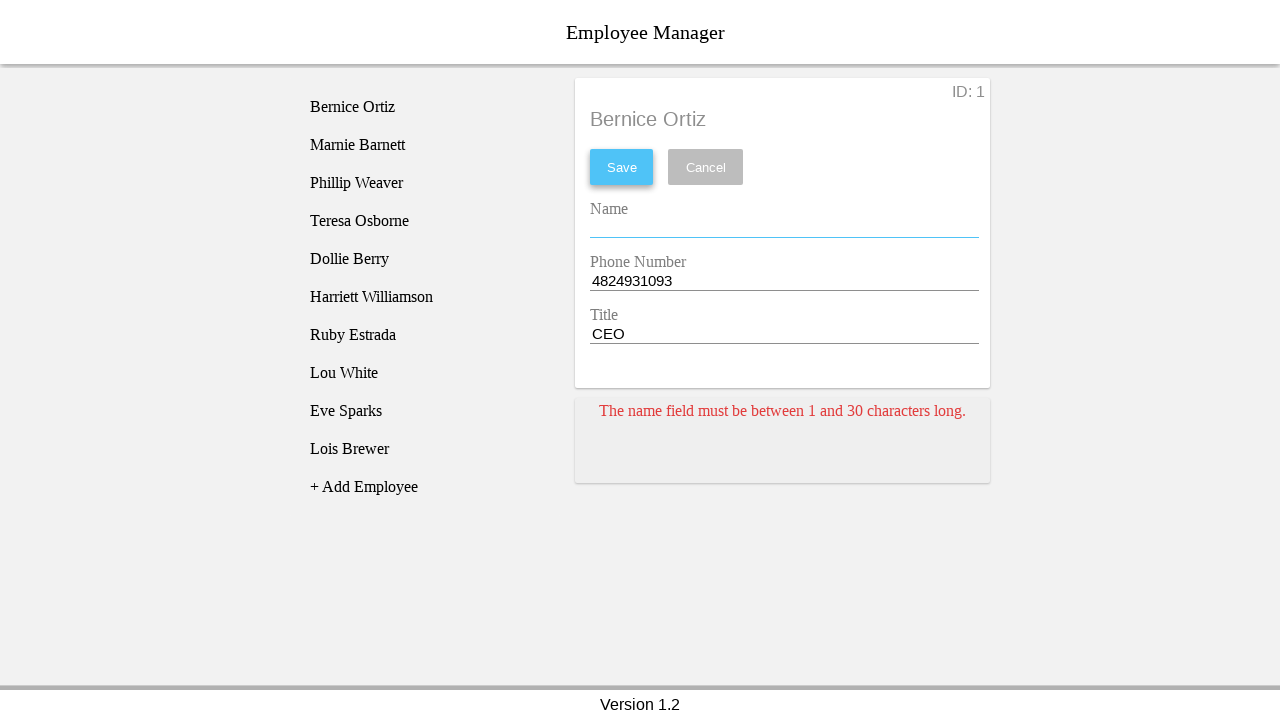

Clicked cancel button to dismiss error message at (706, 167) on [name="cancel"]
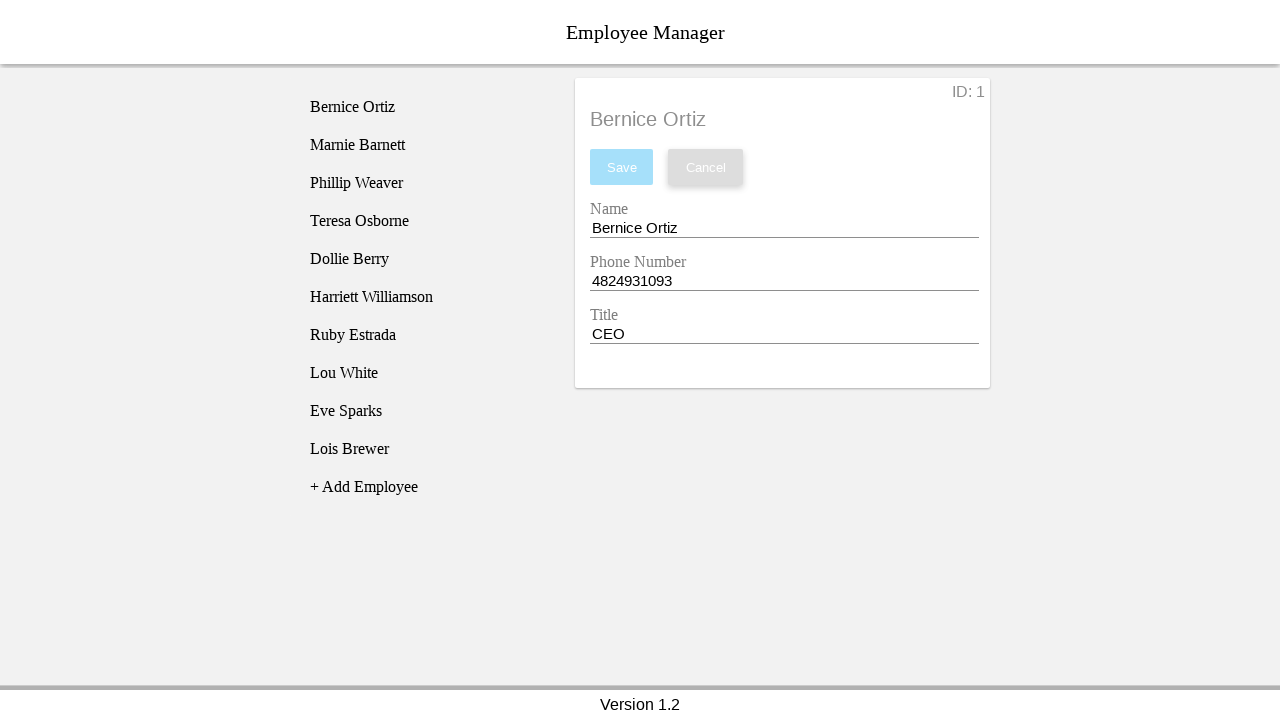

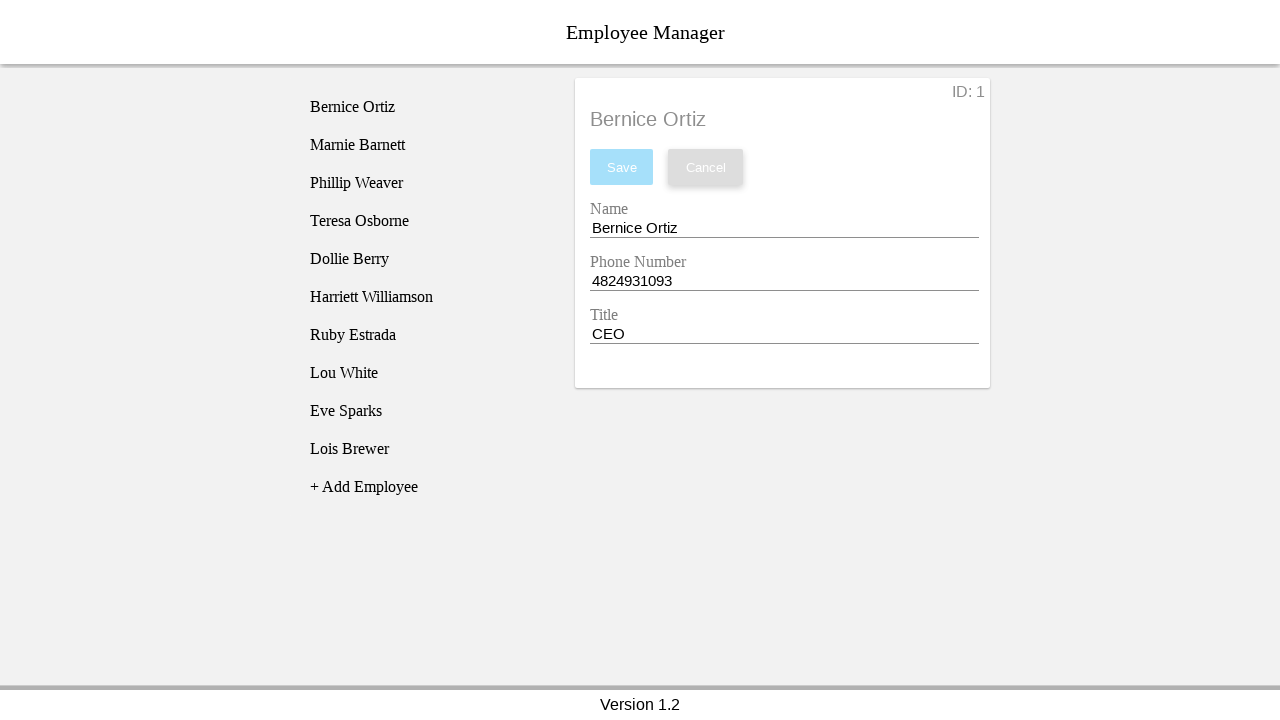